Tests alert dialog by clicking alert button and accepting the alert

Starting URL: https://antoniotrindade.com.br/treinoautomacao/elementsweb.html

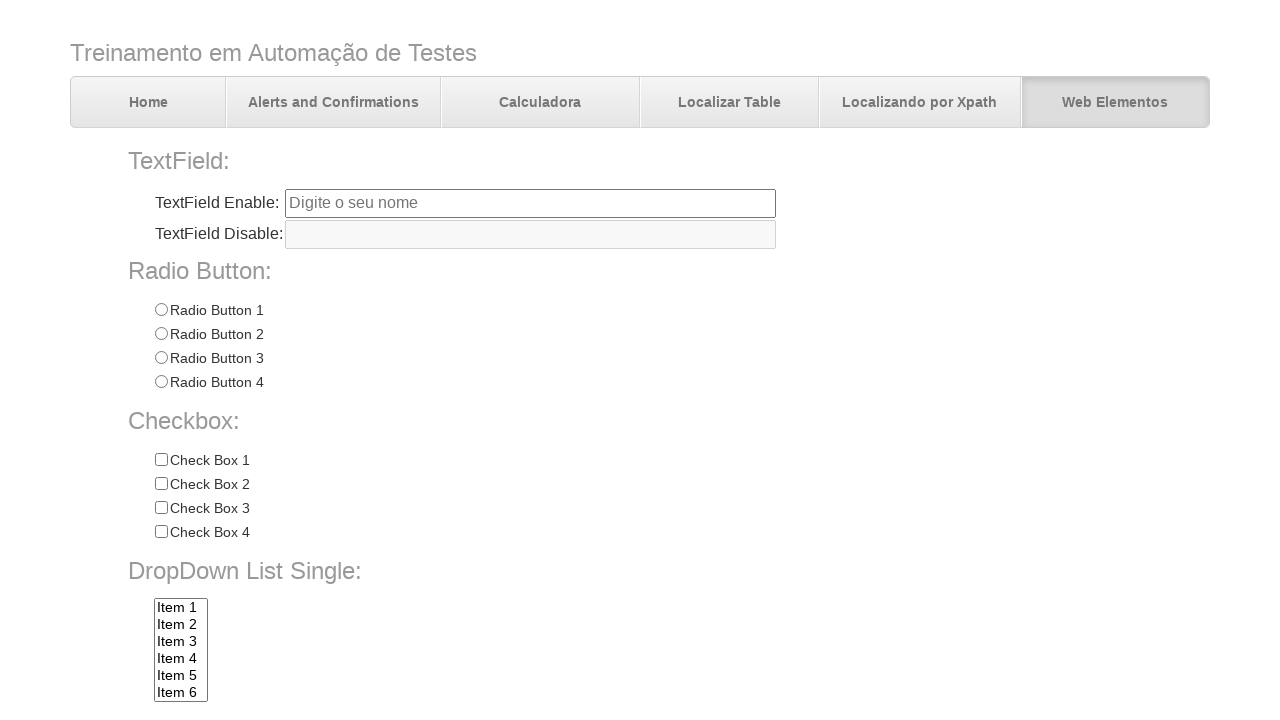

Set up dialog handler to accept alerts
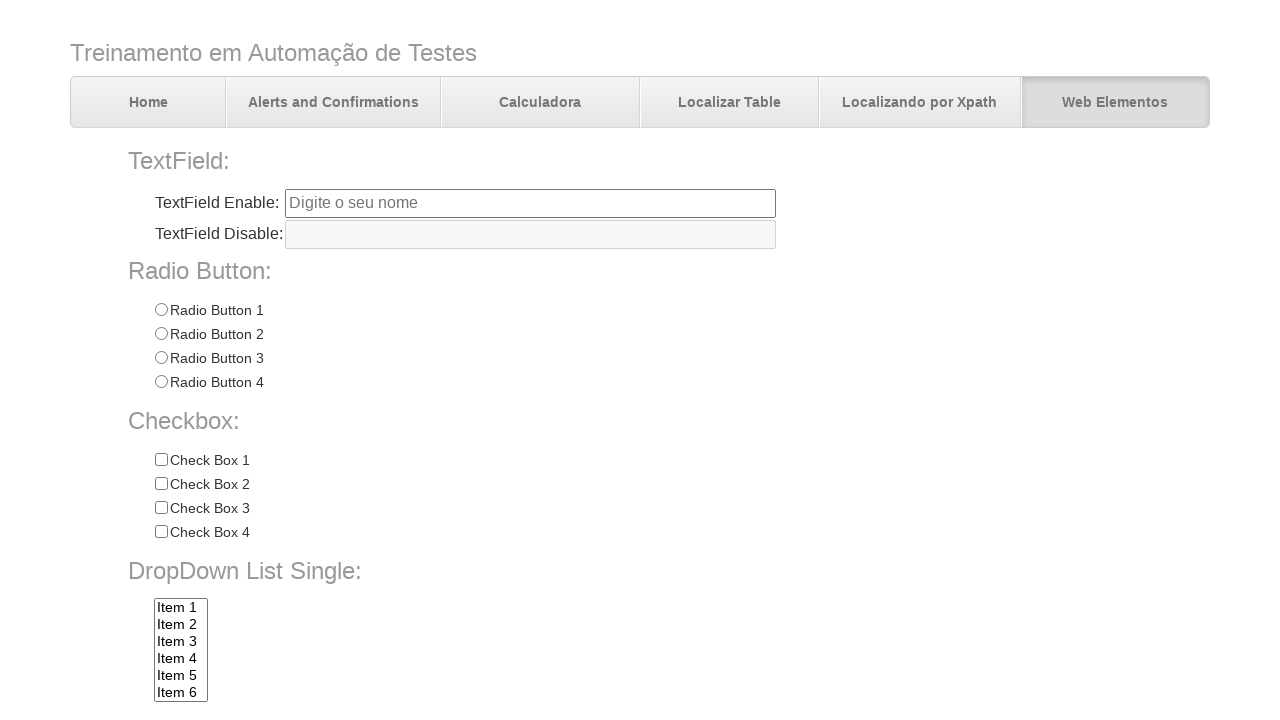

Clicked alert button at (366, 644) on input[name='alertbtn']
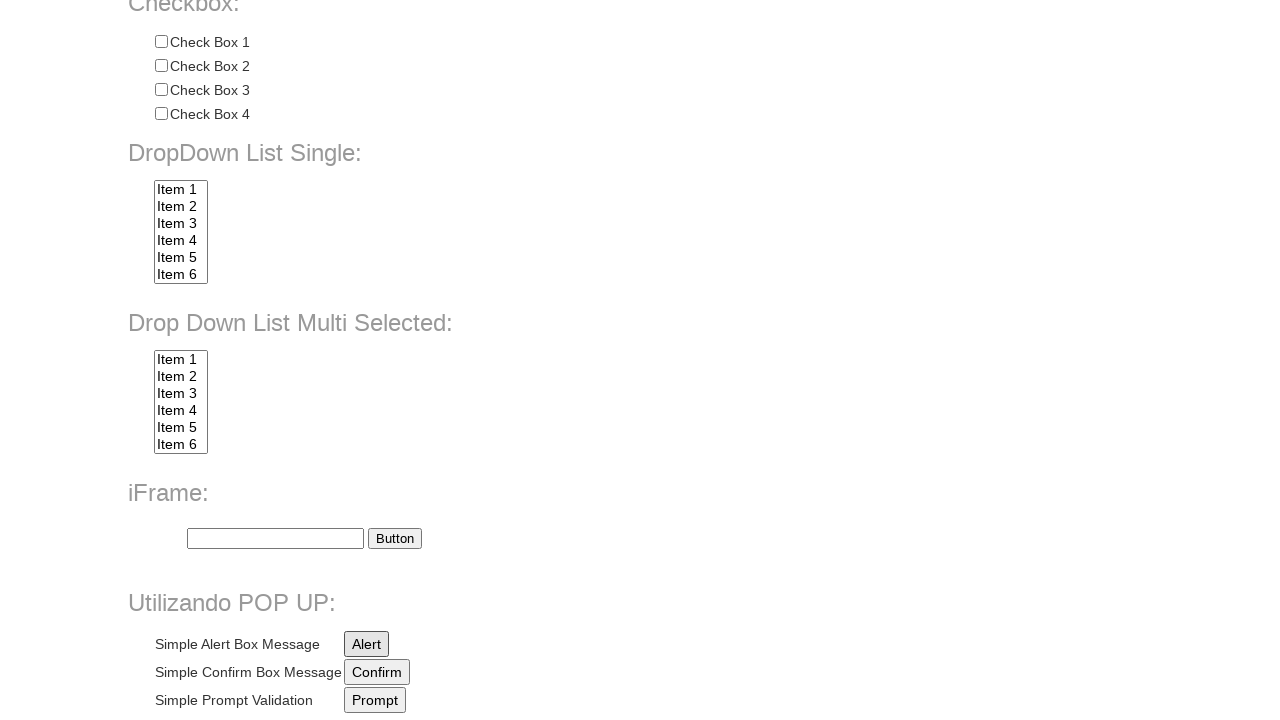

Alert dialog was accepted and handled
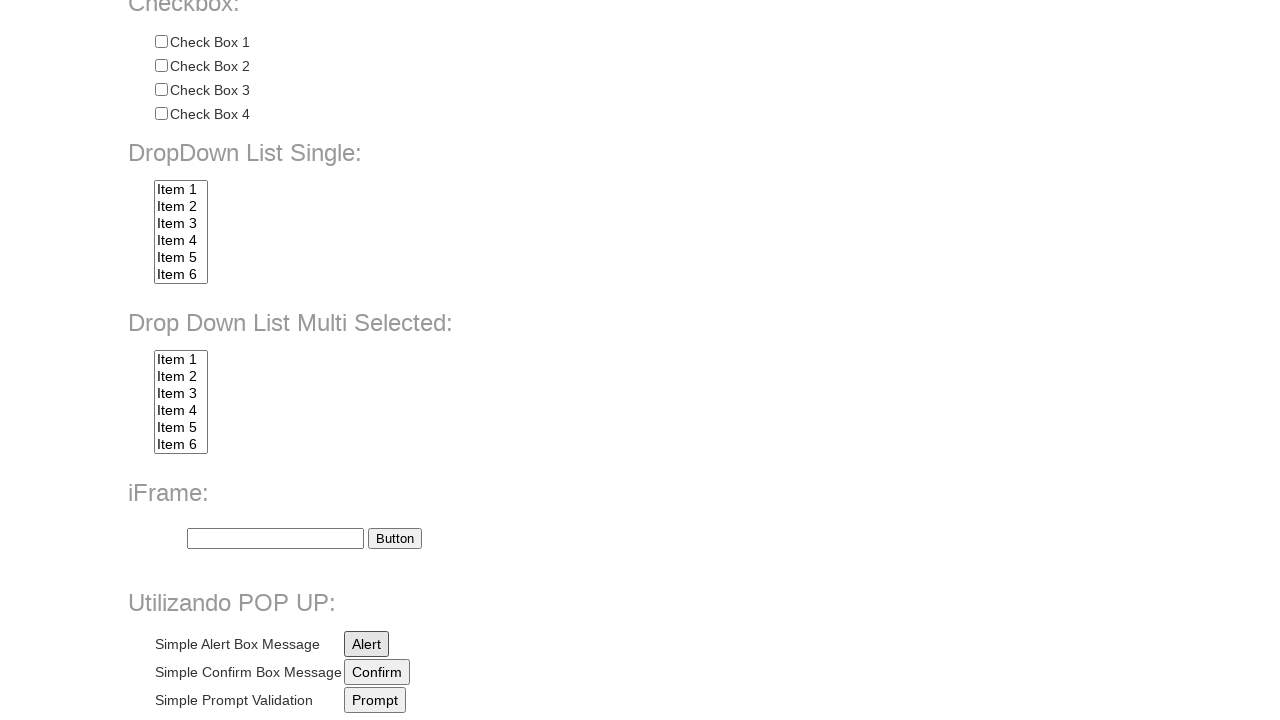

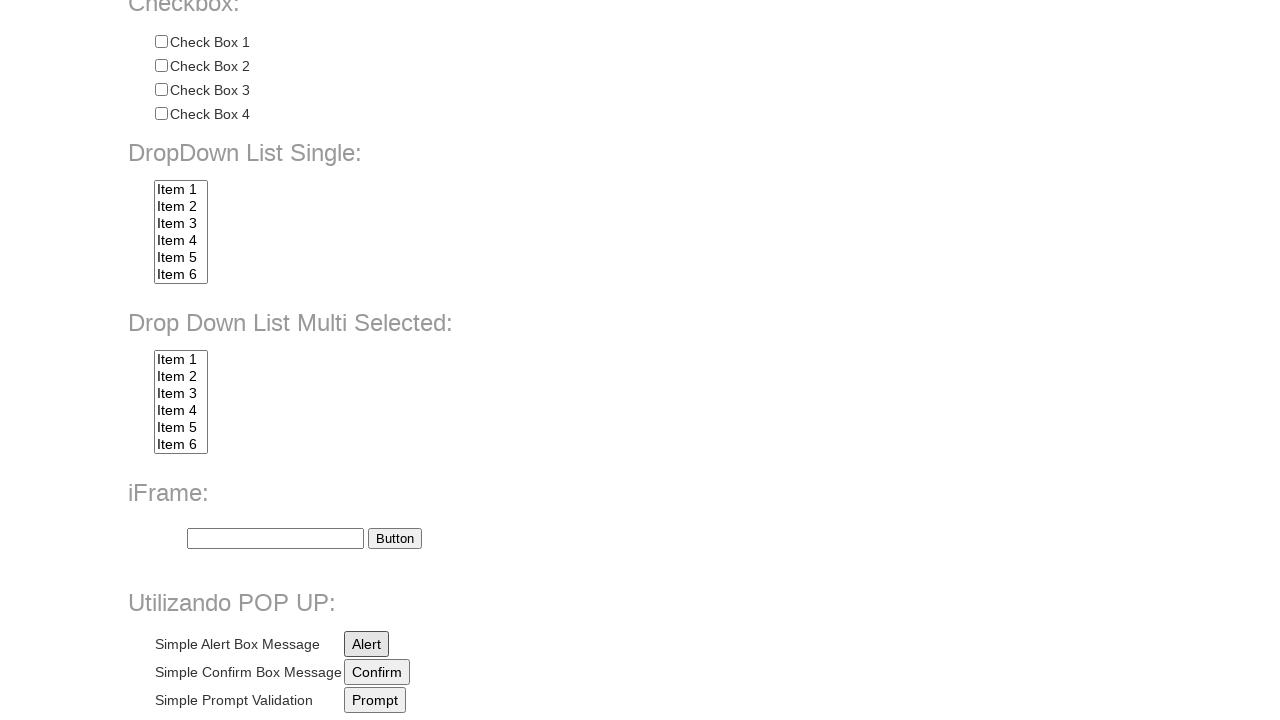